Navigates to a sample webpage with HTML tables, scrolls down to the table section, and verifies that table headers and data cells are visible and accessible.

Starting URL: https://www.softwaretestingmaterial.com/sample-webpage-to-automate/

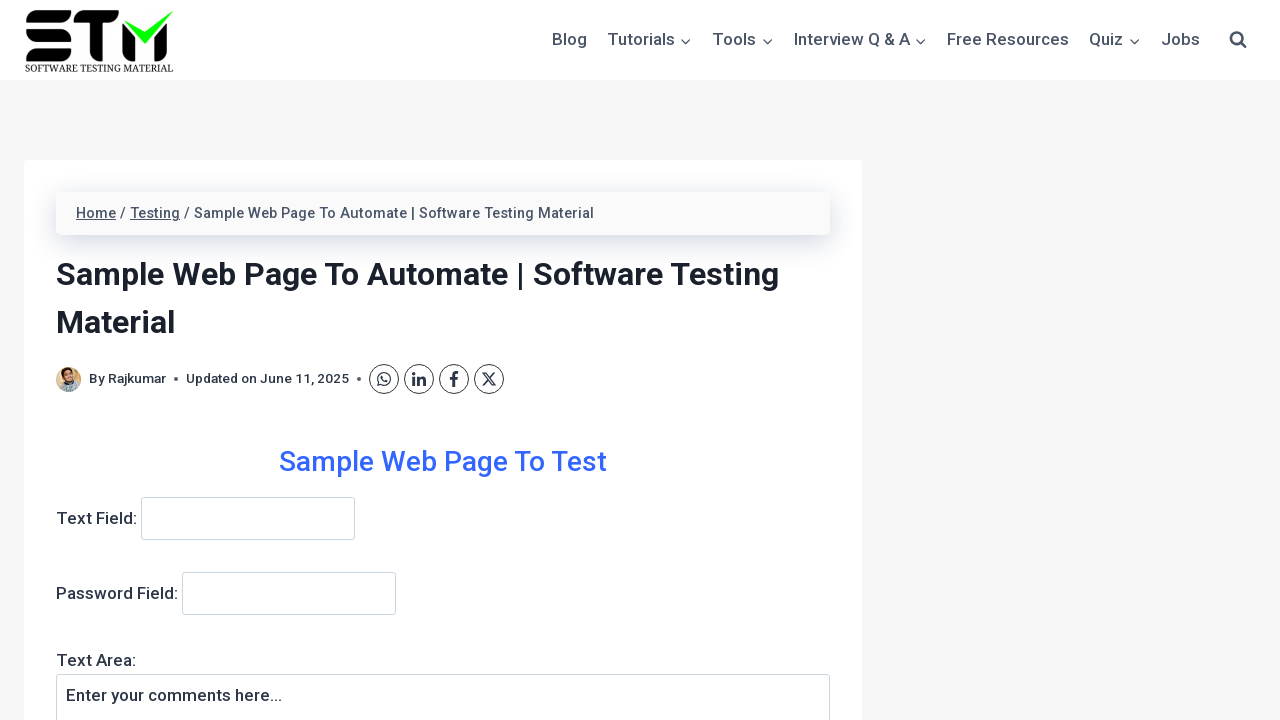

Scrolled down 3150 pixels to reach table section
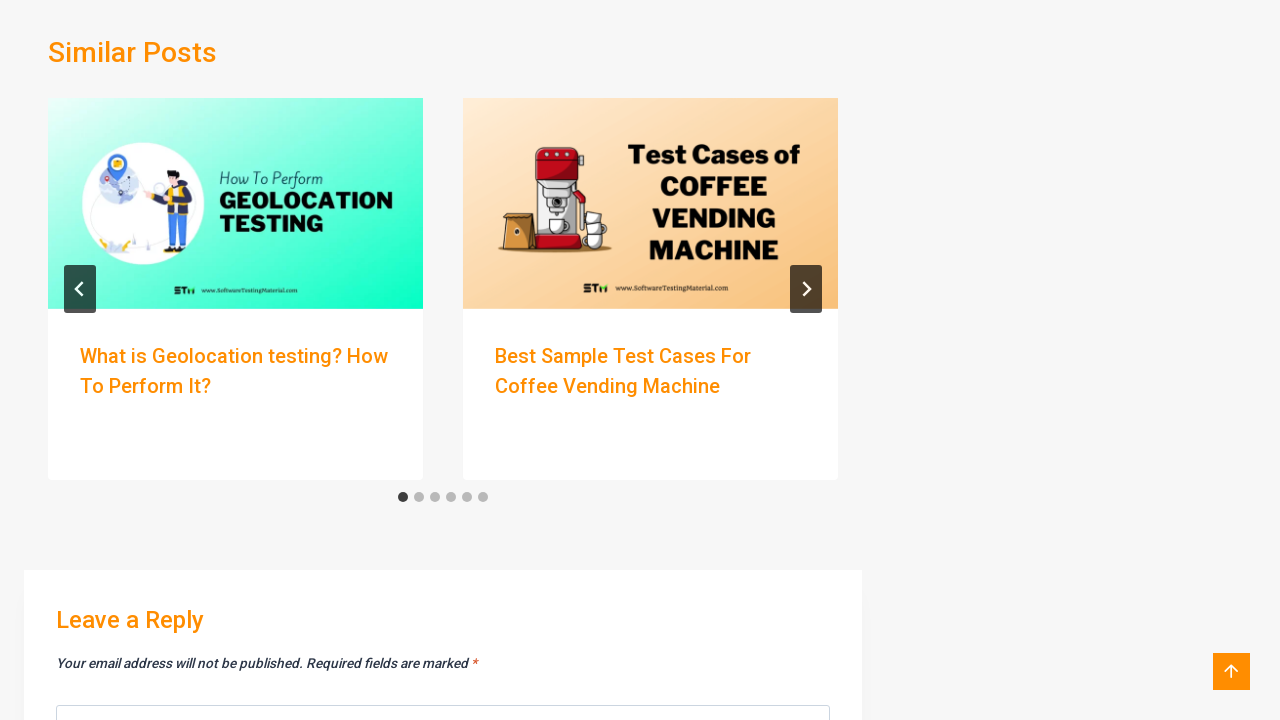

Table header cell loaded and is visible
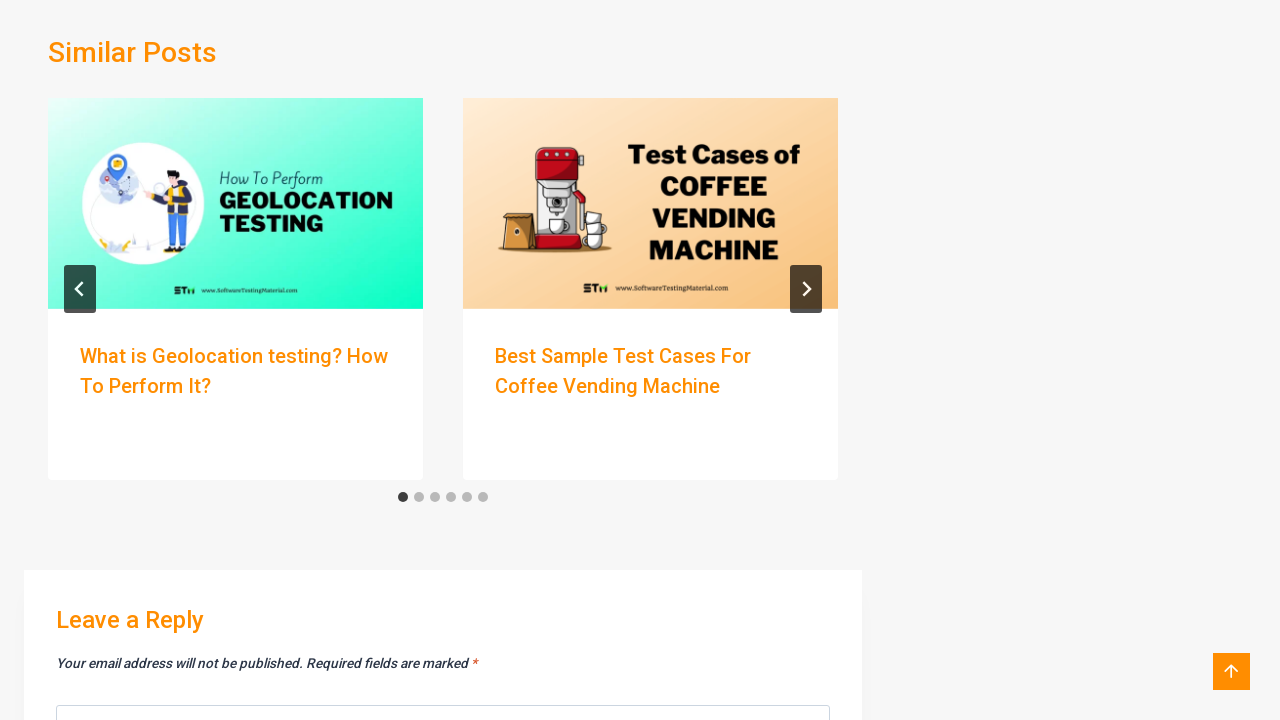

Verified table header row is accessible
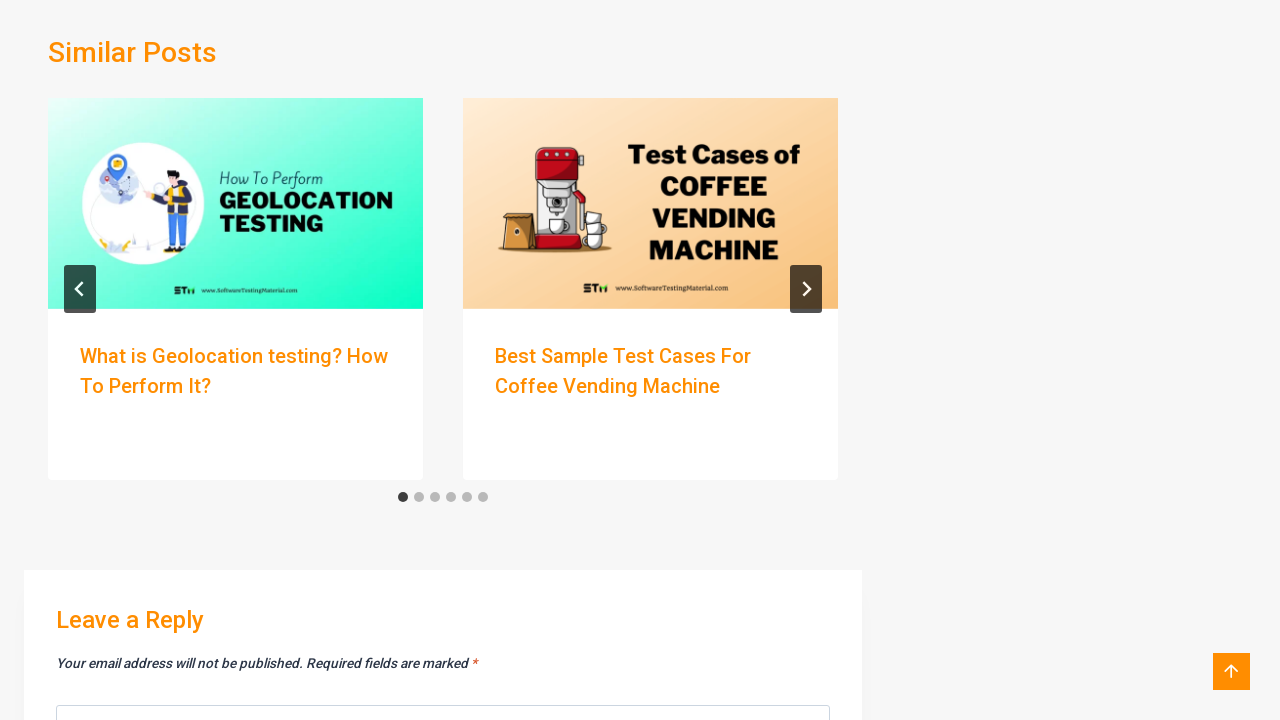

Verified table data row is accessible
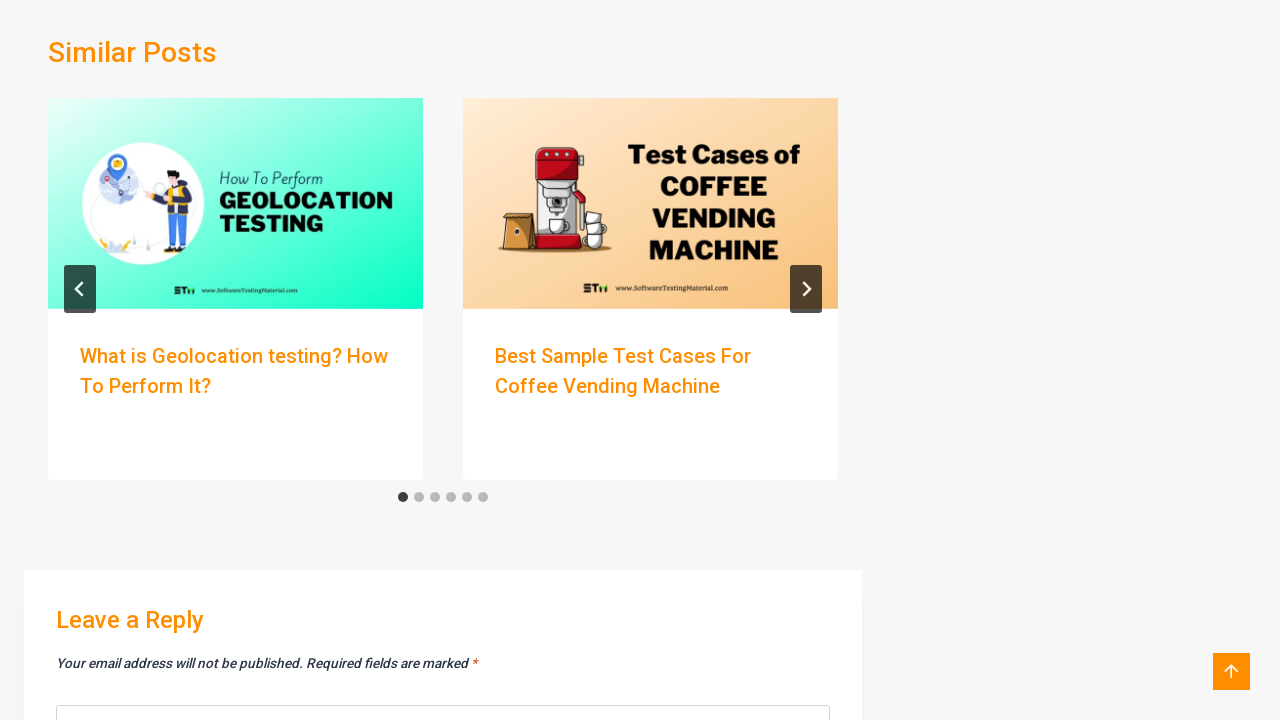

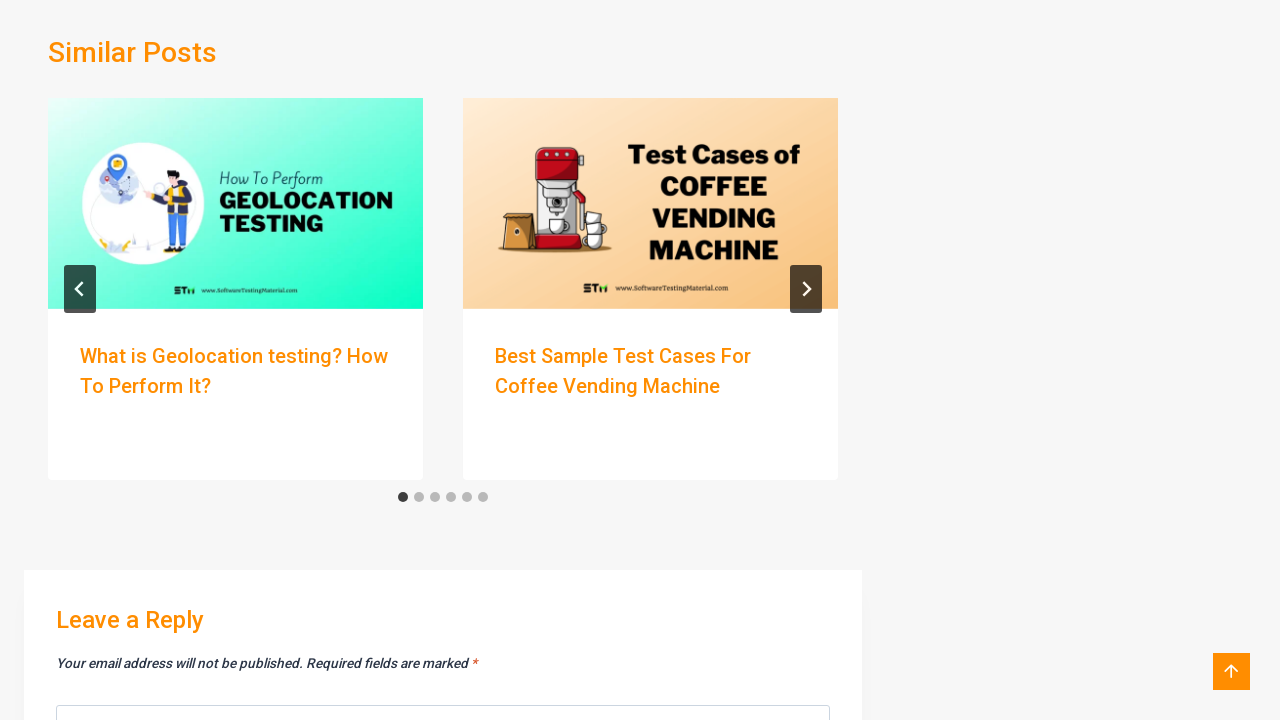